Tests Google Patents search functionality by entering a patent number in the search box and submitting the search to navigate to the patent details page.

Starting URL: https://patents.google.com/

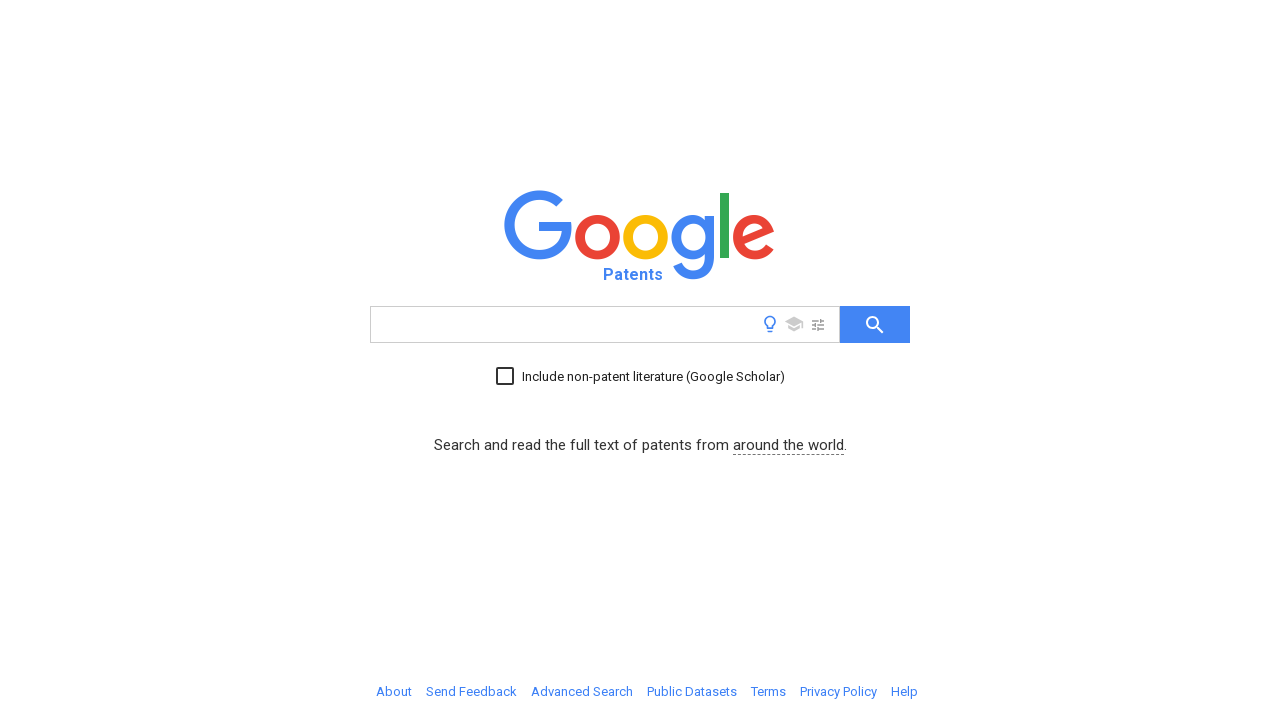

Filled search input with patent number 'US20120290487A1' on #searchInput
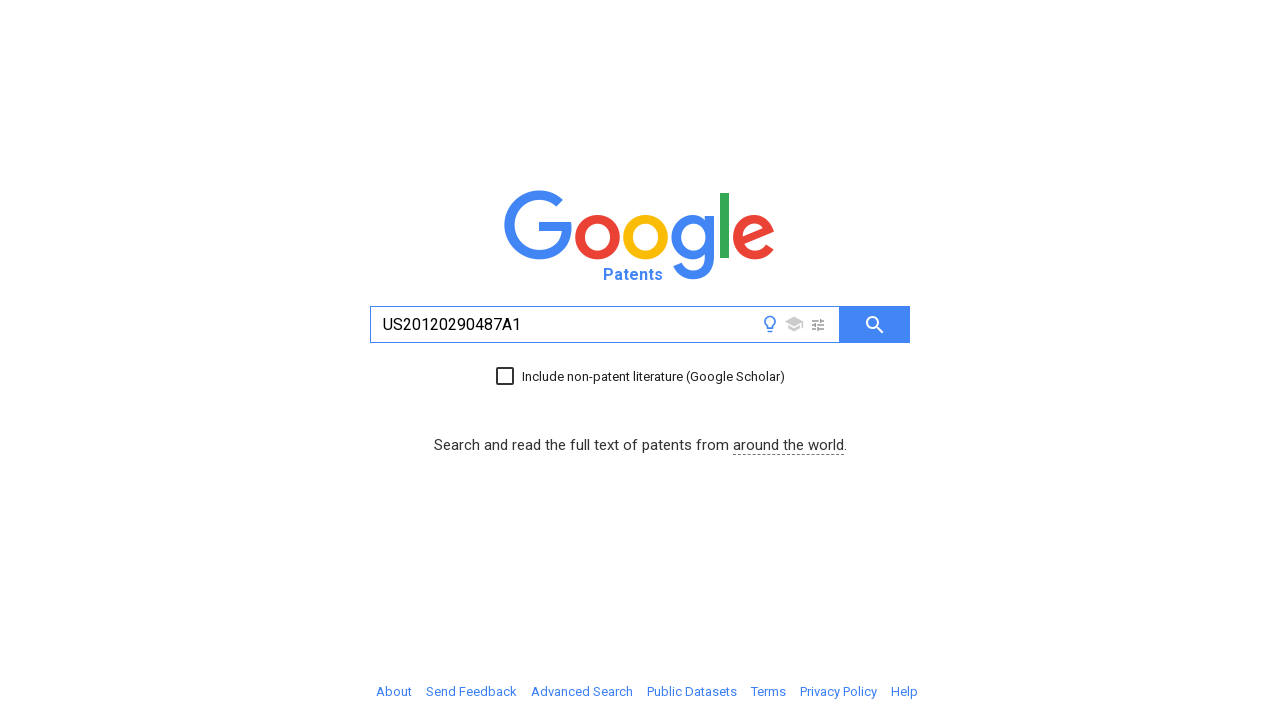

Clicked search button to submit patent search at (875, 324) on #searchButton
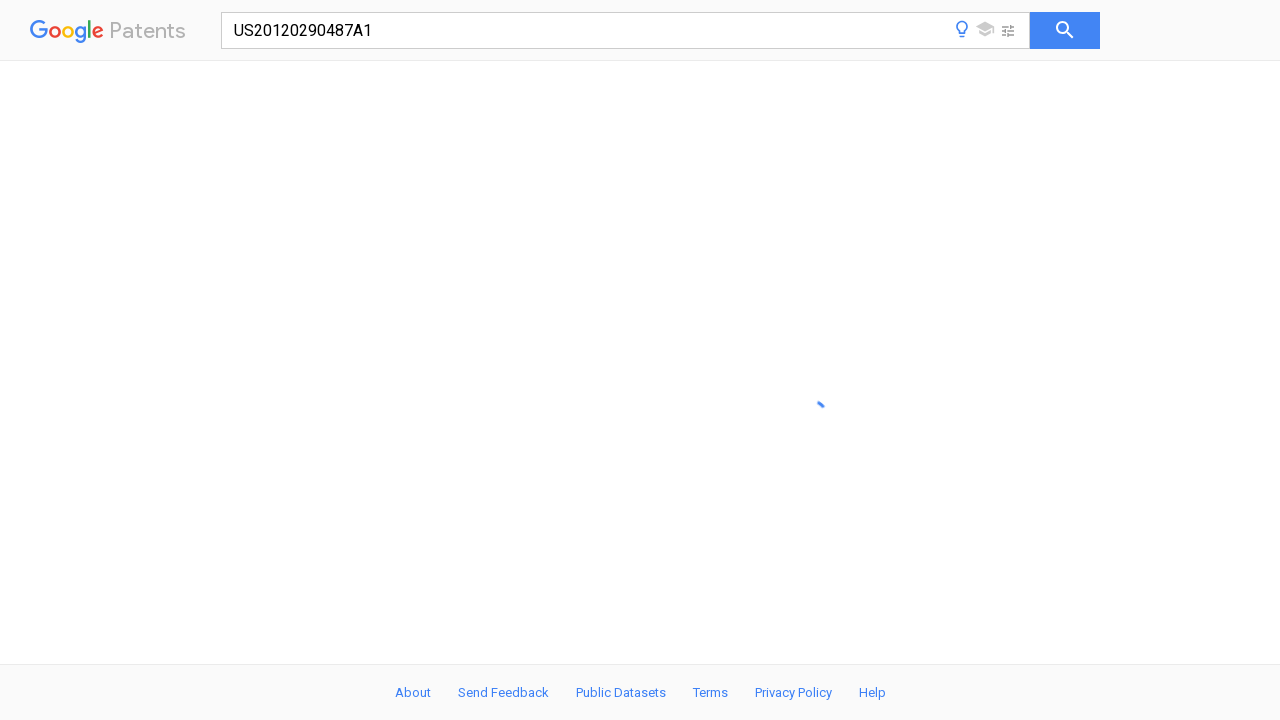

Patent details page loaded successfully
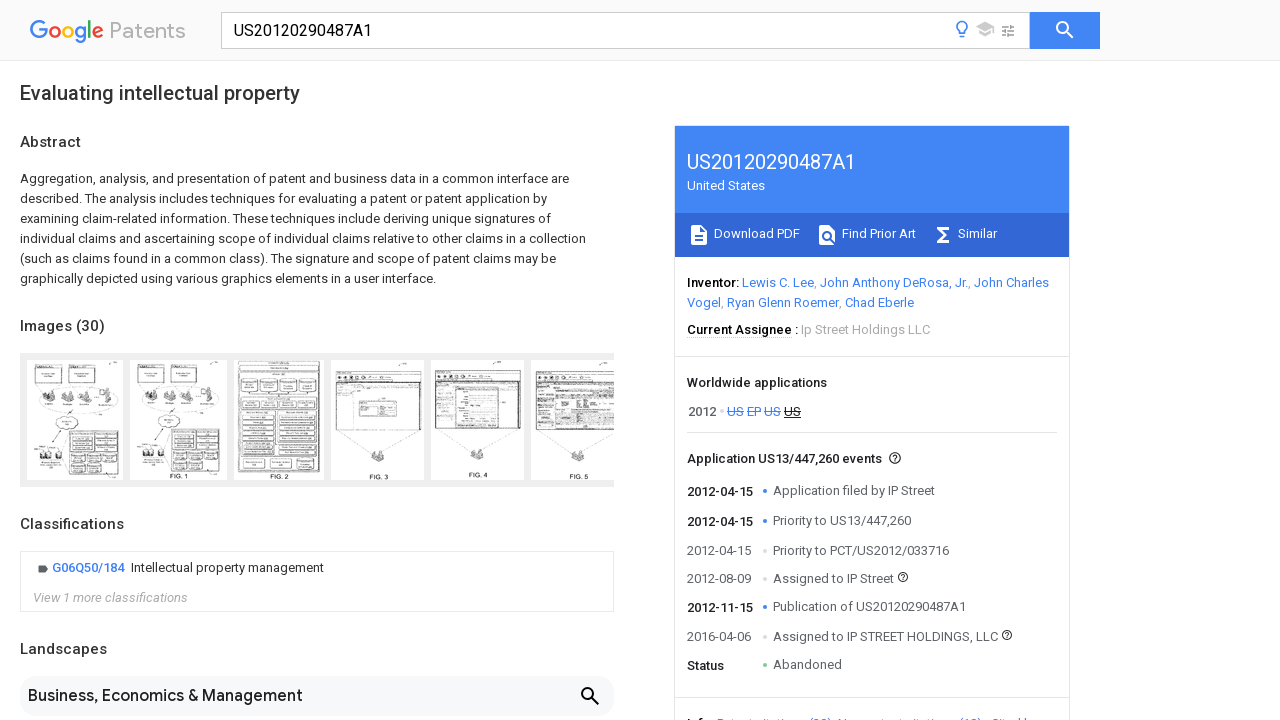

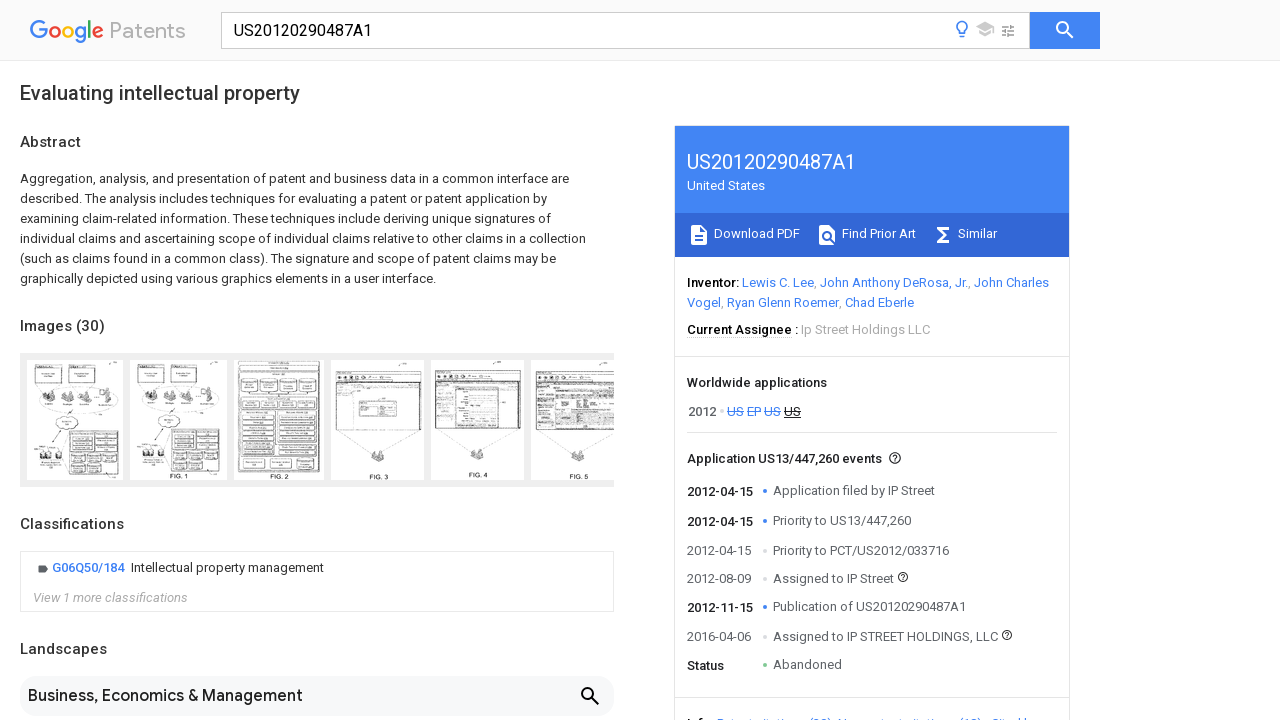